Tests that entering a number below 50 displays the correct error message "Number is too small"

Starting URL: https://kristinek.github.io/site/tasks/enter_a_number

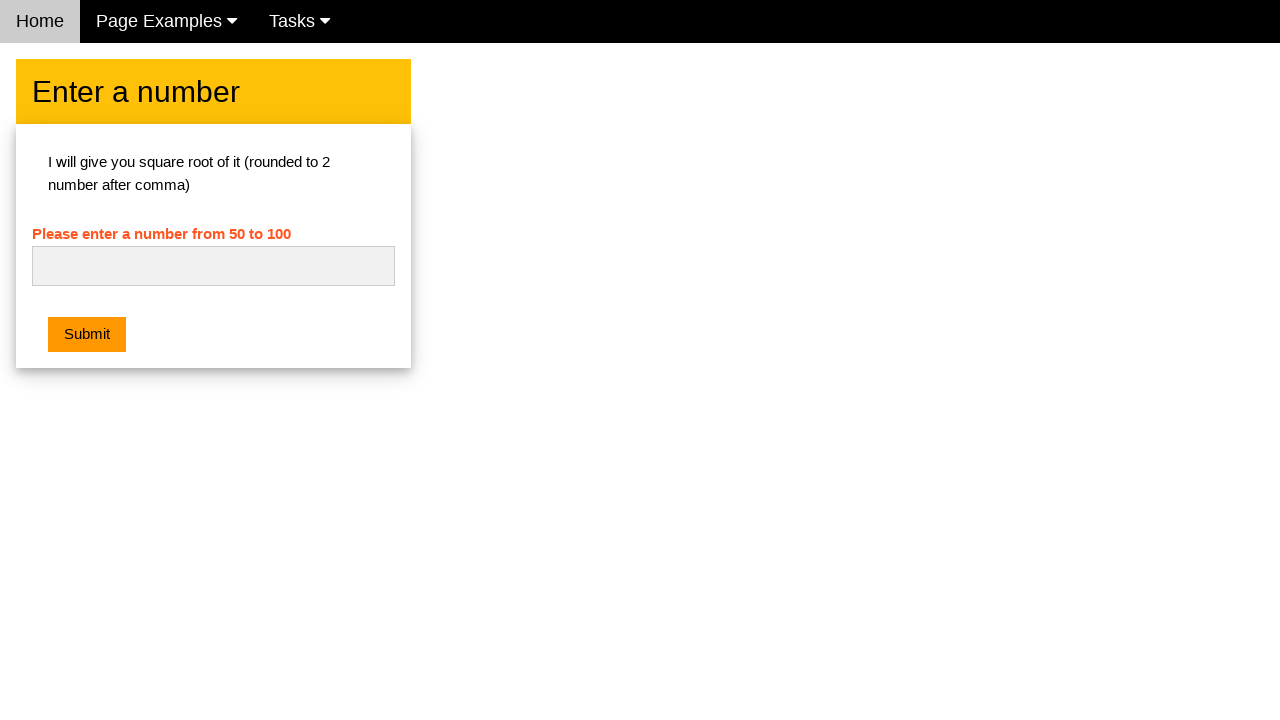

Navigated to the number entry task page
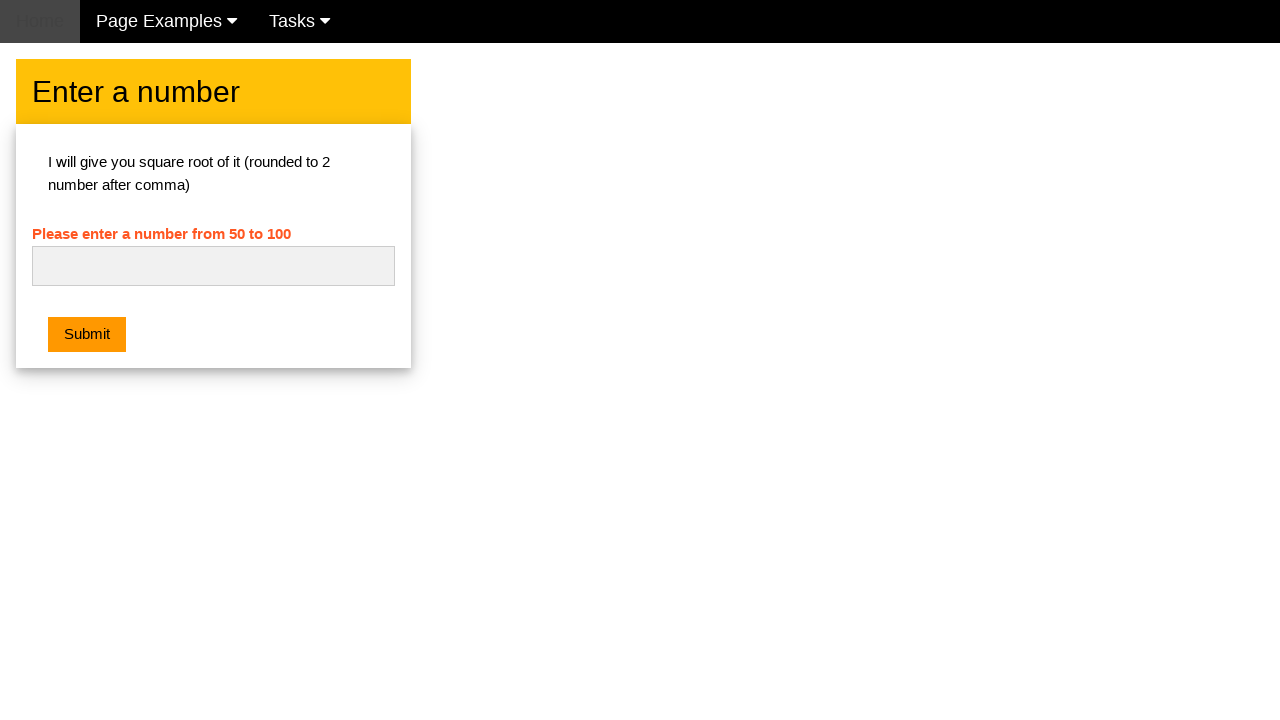

Filled number input field with '5' (below minimum of 50) on #numb
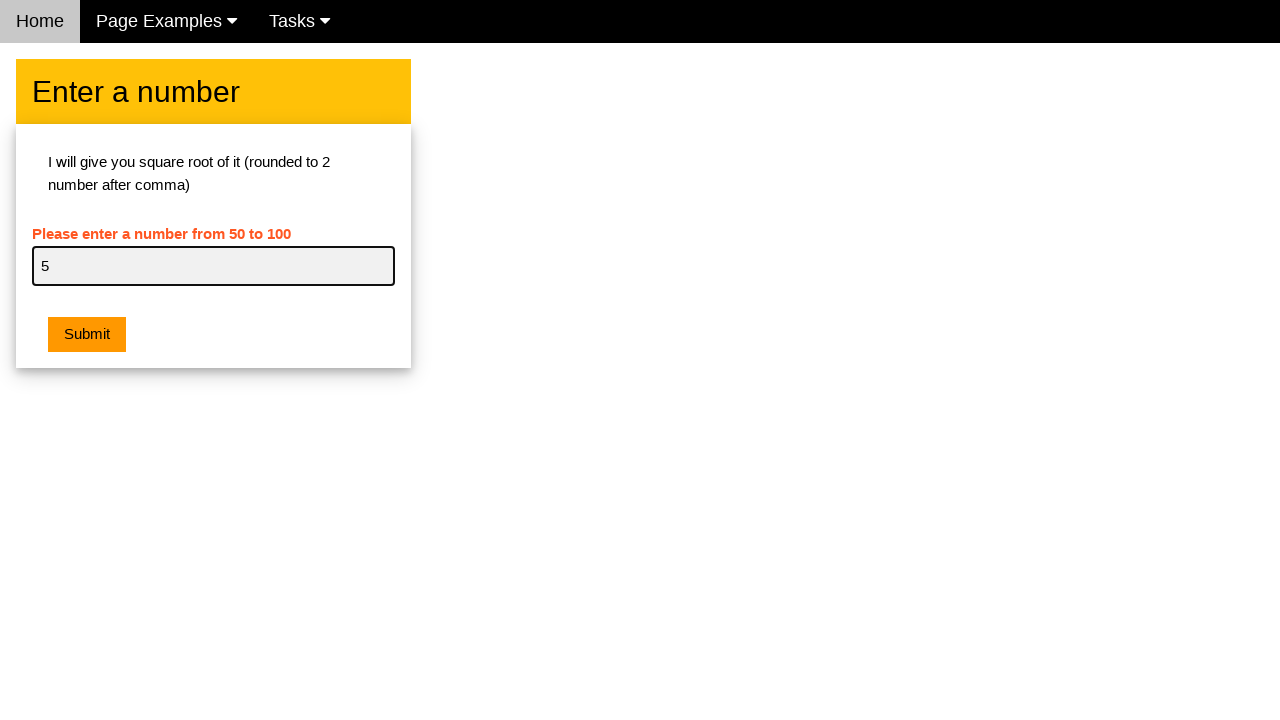

Clicked the submit button at (87, 335) on .w3-btn
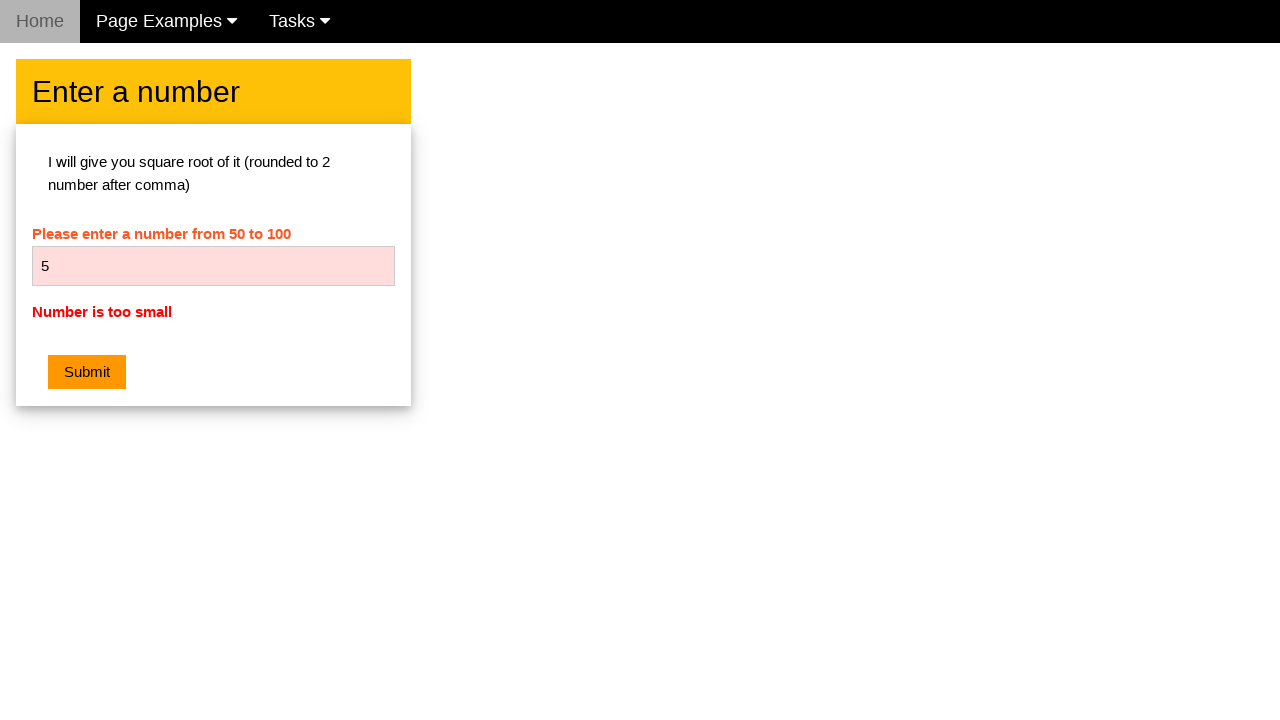

Retrieved error message text content
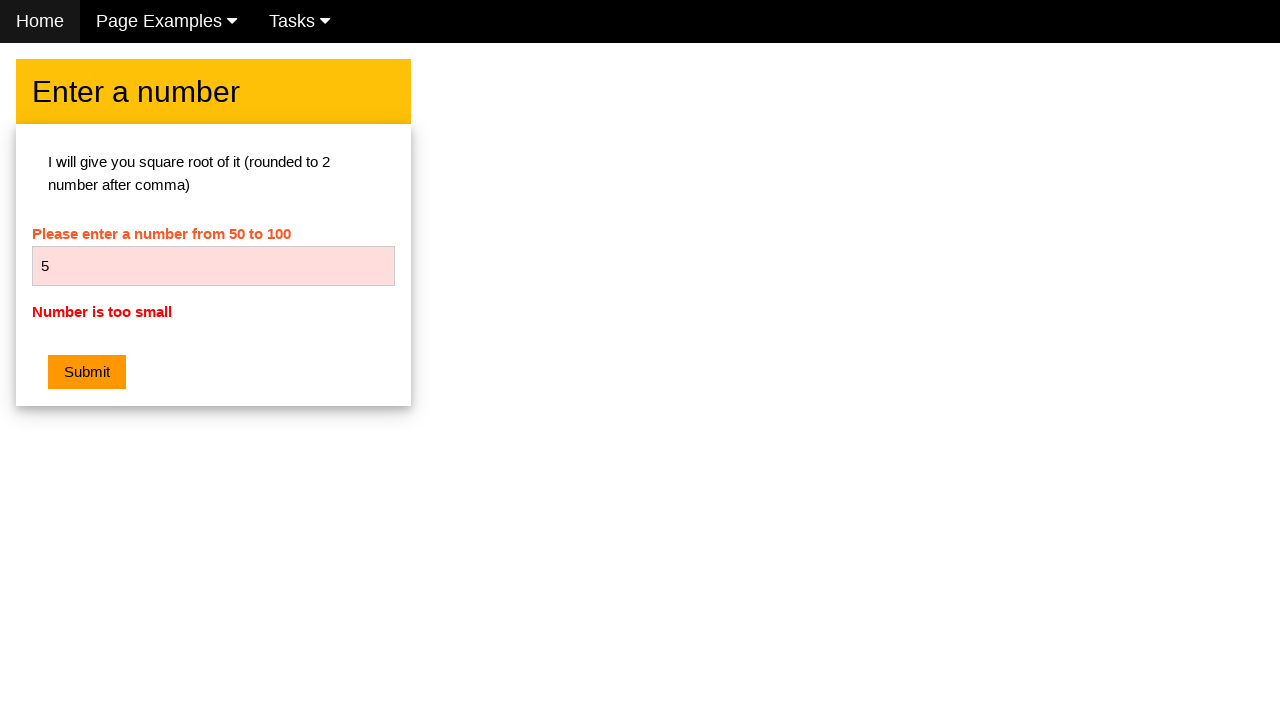

Verified error message matches expected text: 'Number is too small'
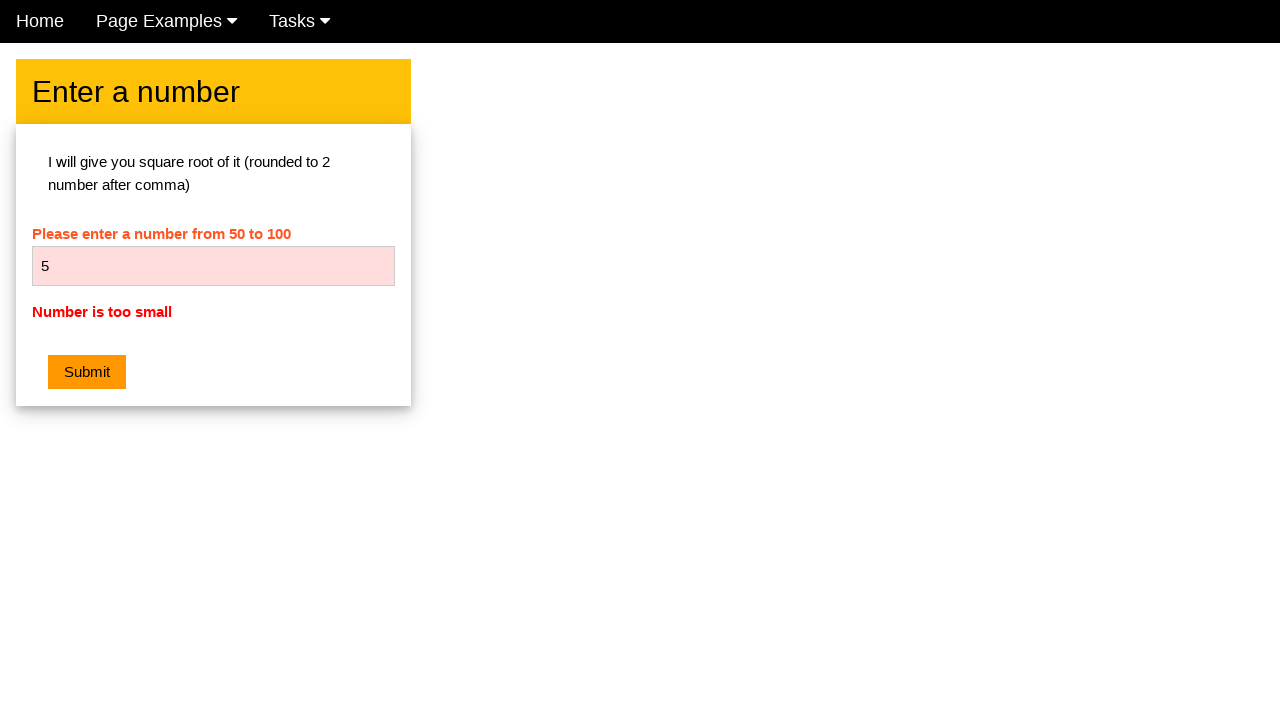

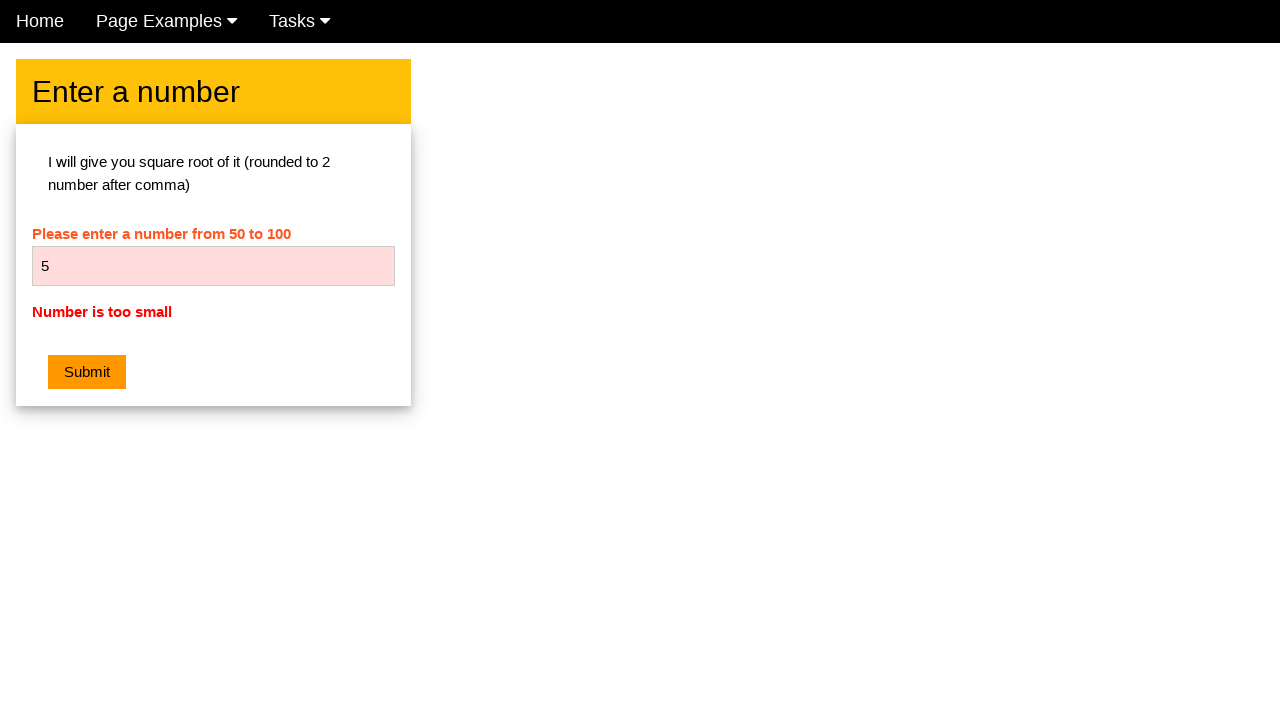